Tests table interaction by reading table data, clicking column header to sort, and verifying cell values change after sorting

Starting URL: https://v1.training-support.net/selenium/tables

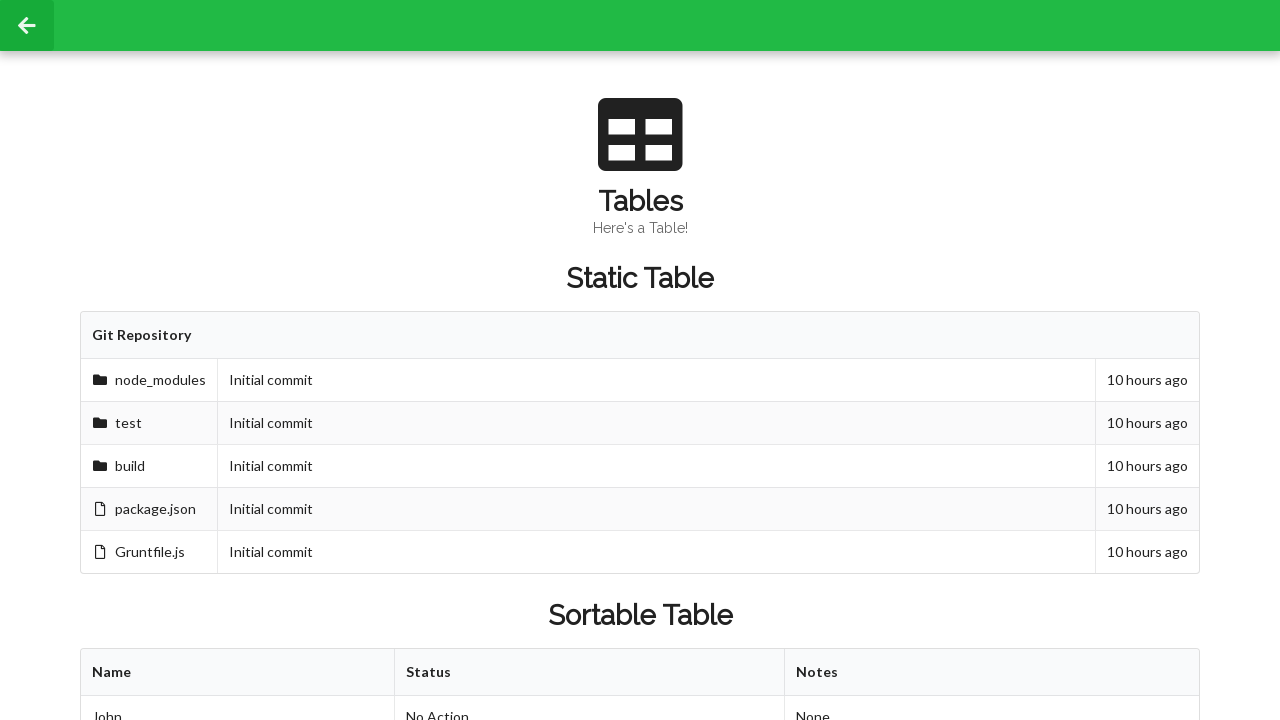

Retrieved all columns from first row of sortable table
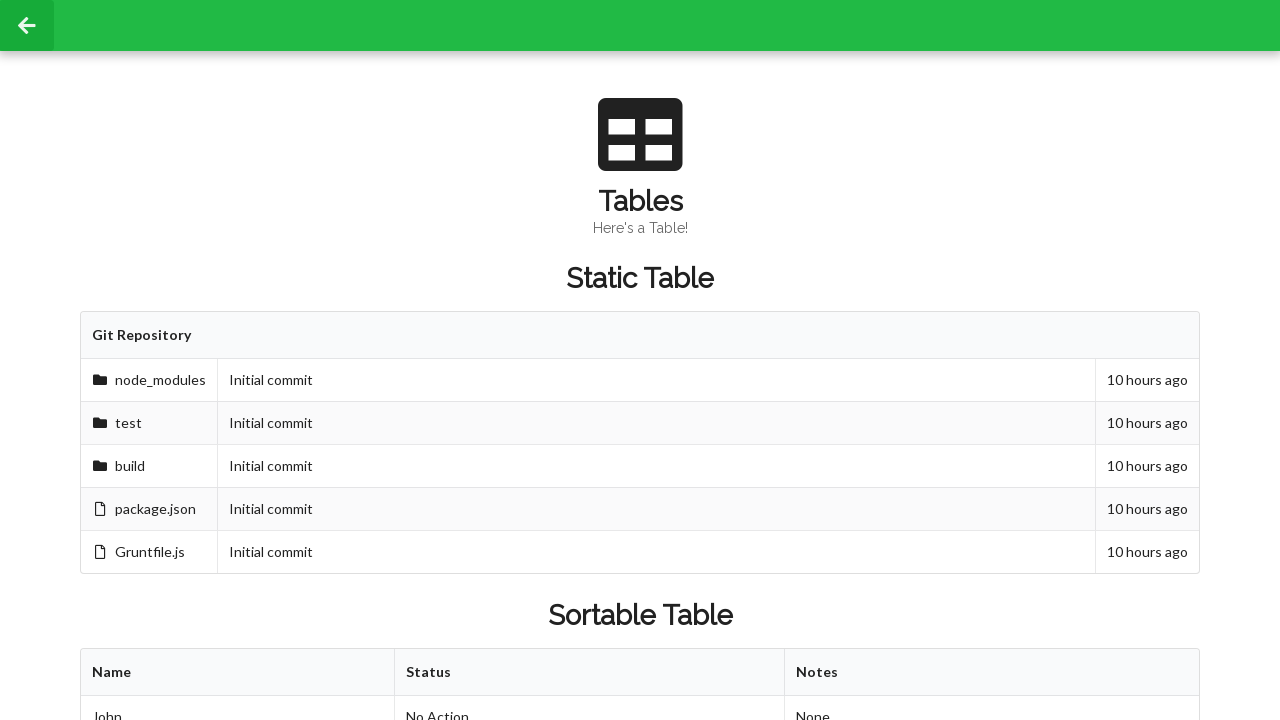

Retrieved all rows from sortable table
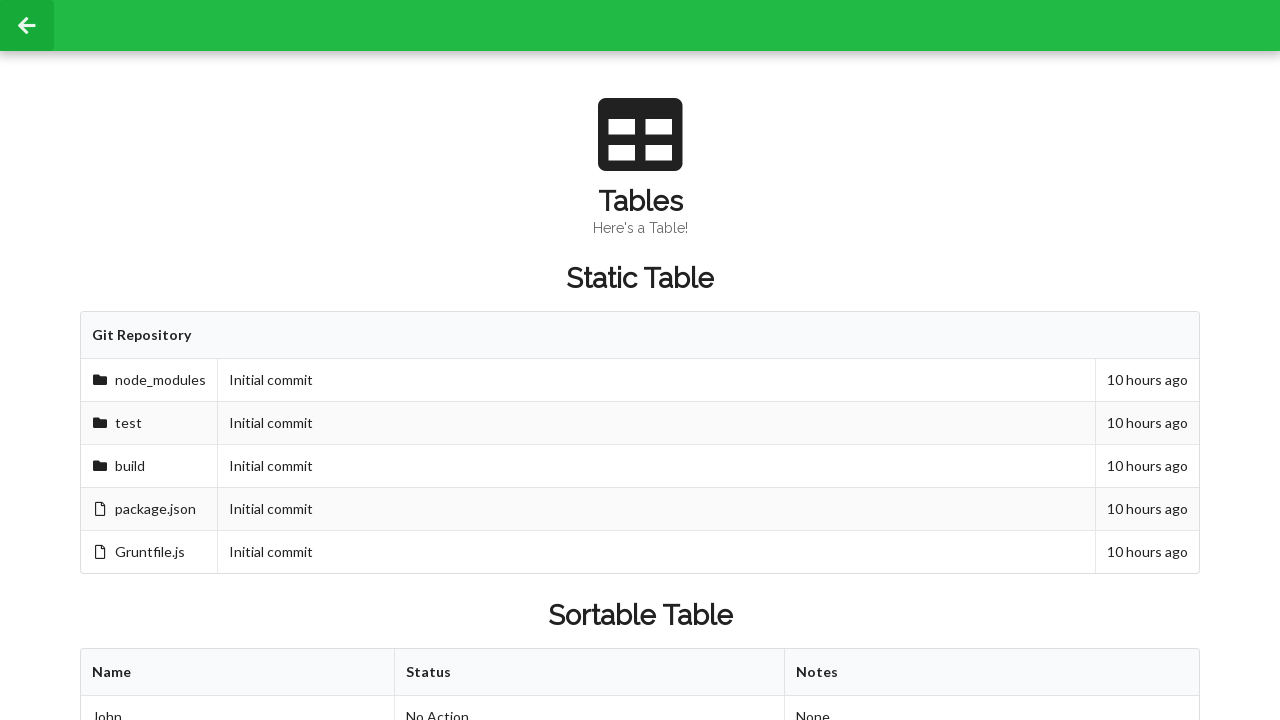

Retrieved cell value before sorting: Approved
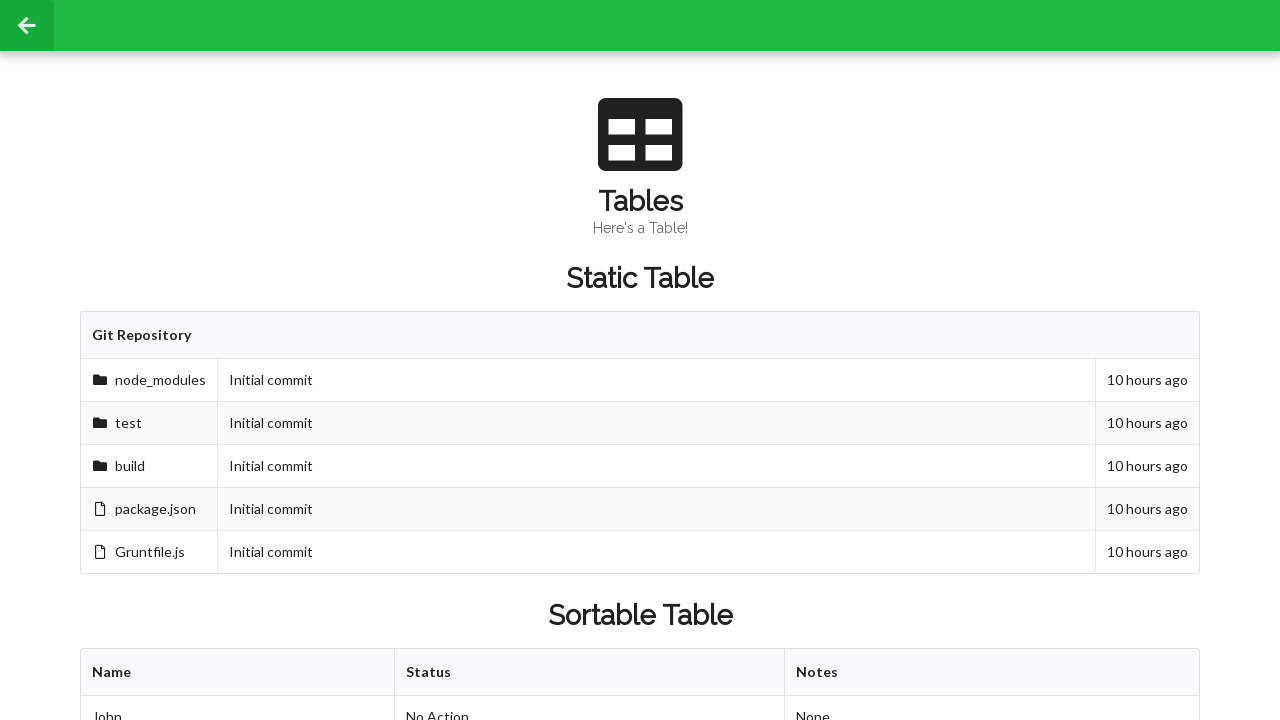

Clicked first column header to sort table at (238, 673) on xpath=//table[@id='sortableTable']/thead/tr/th
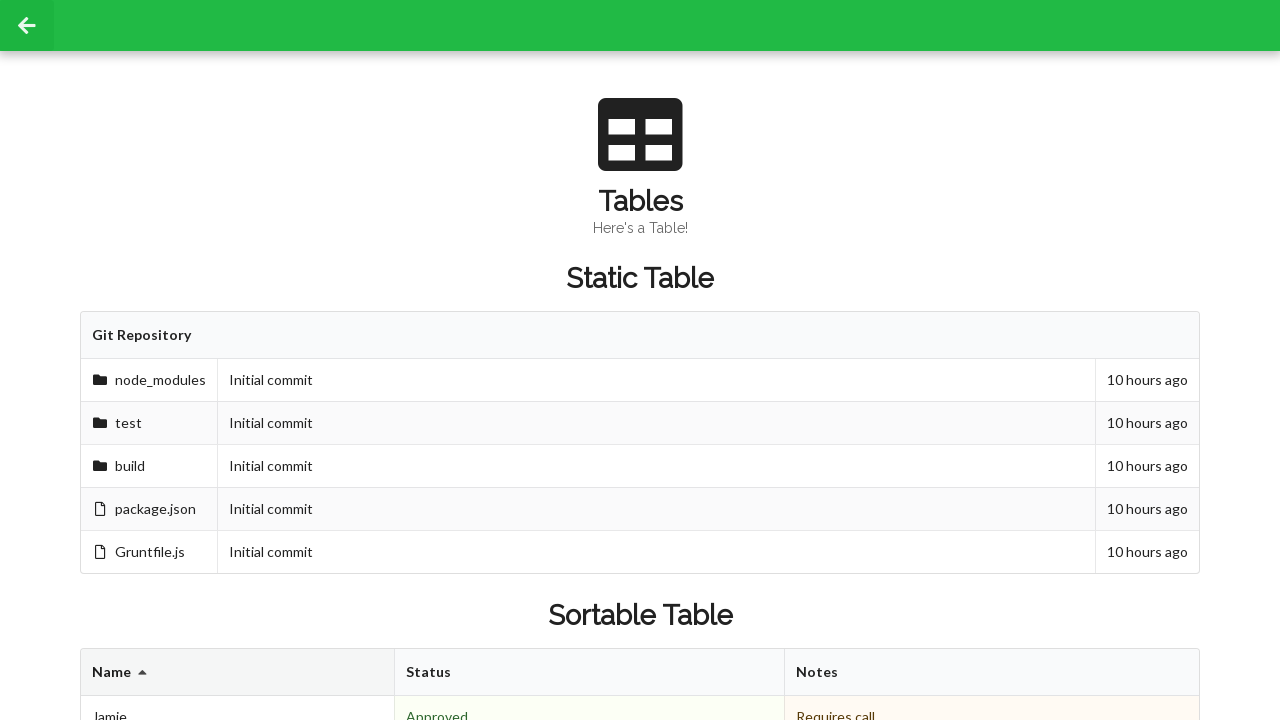

Retrieved cell value after sorting: Denied
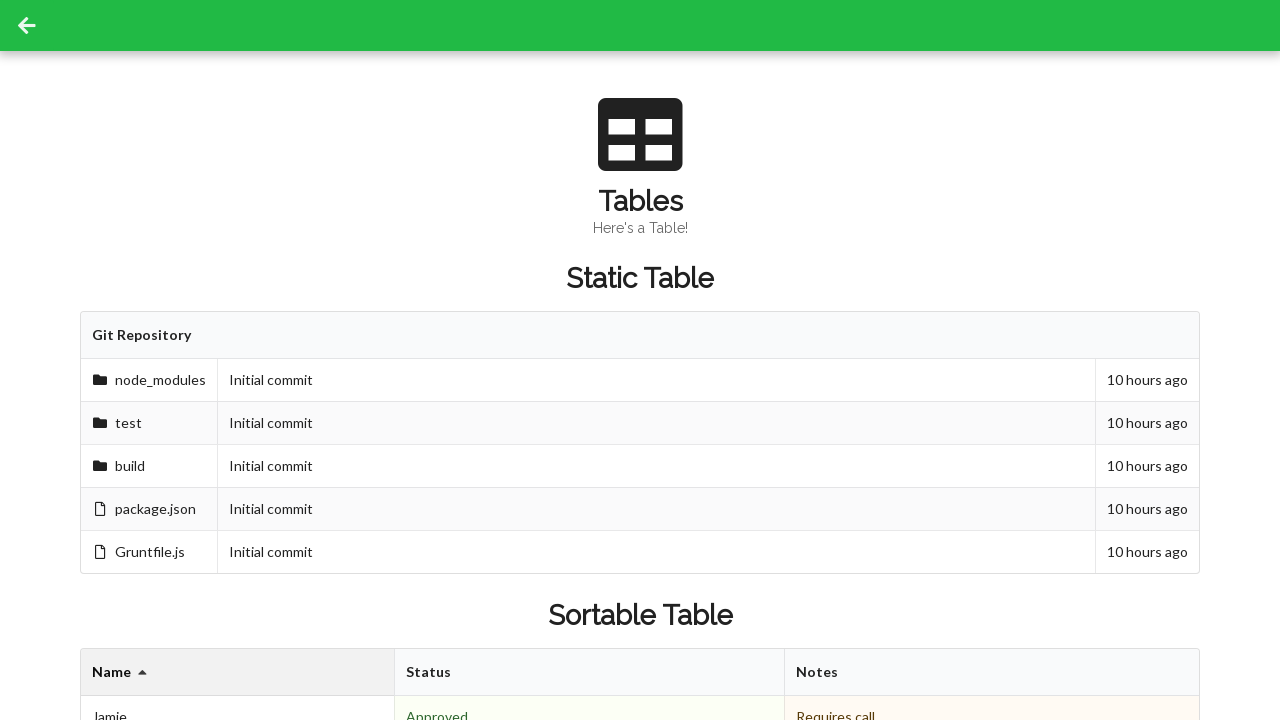

Retrieved all footer cells from sortable table
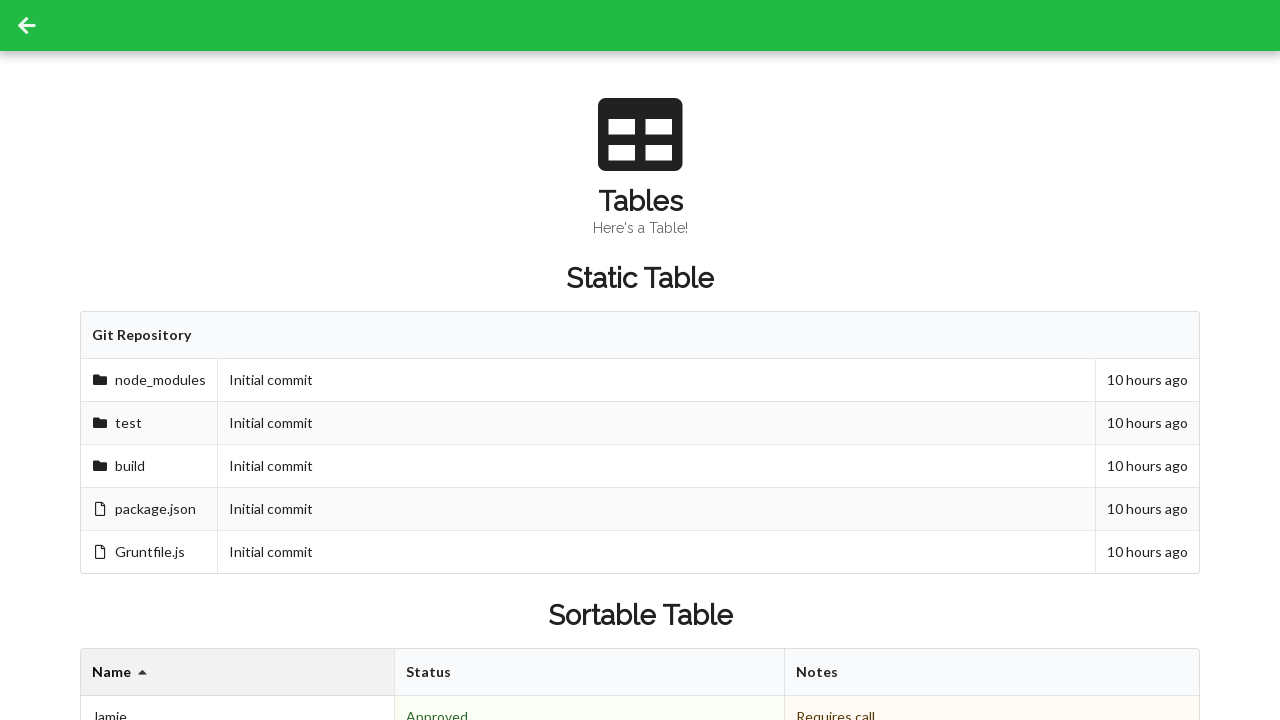

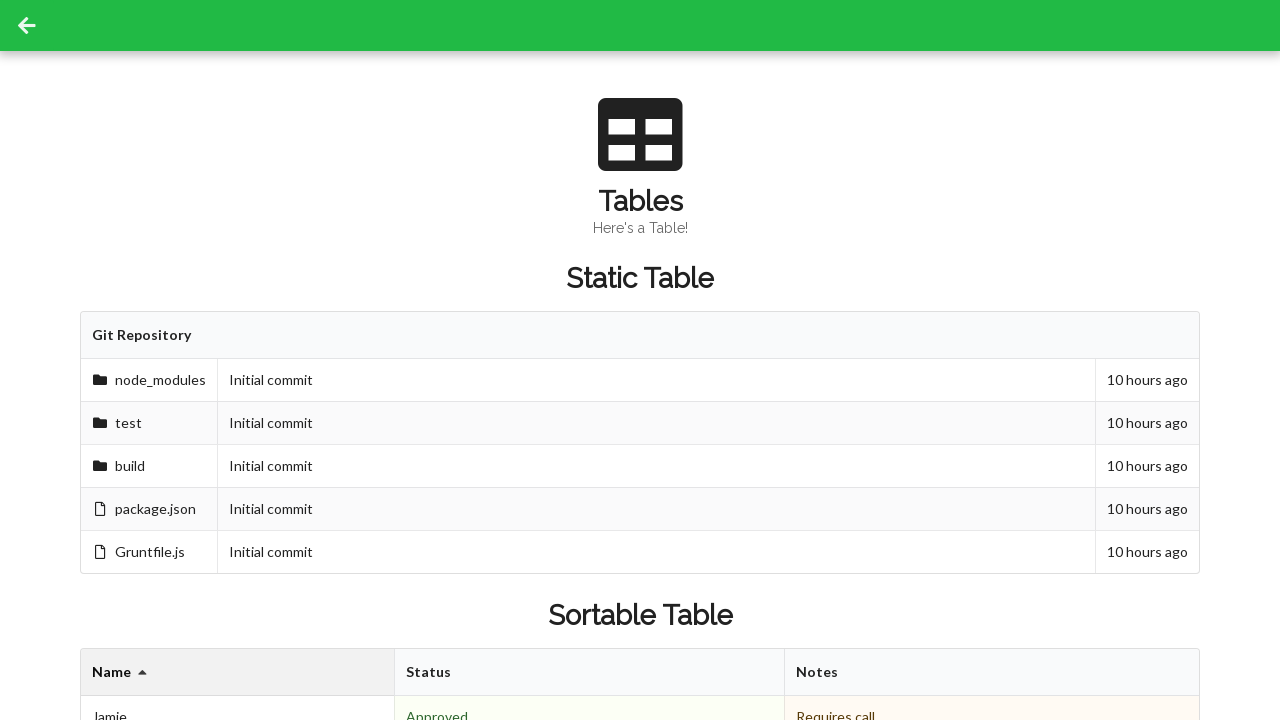